Tests JavaScript alert handling by clicking a button that triggers an alert and then accepting/dismissing the alert dialog.

Starting URL: https://demoqa.com/alerts

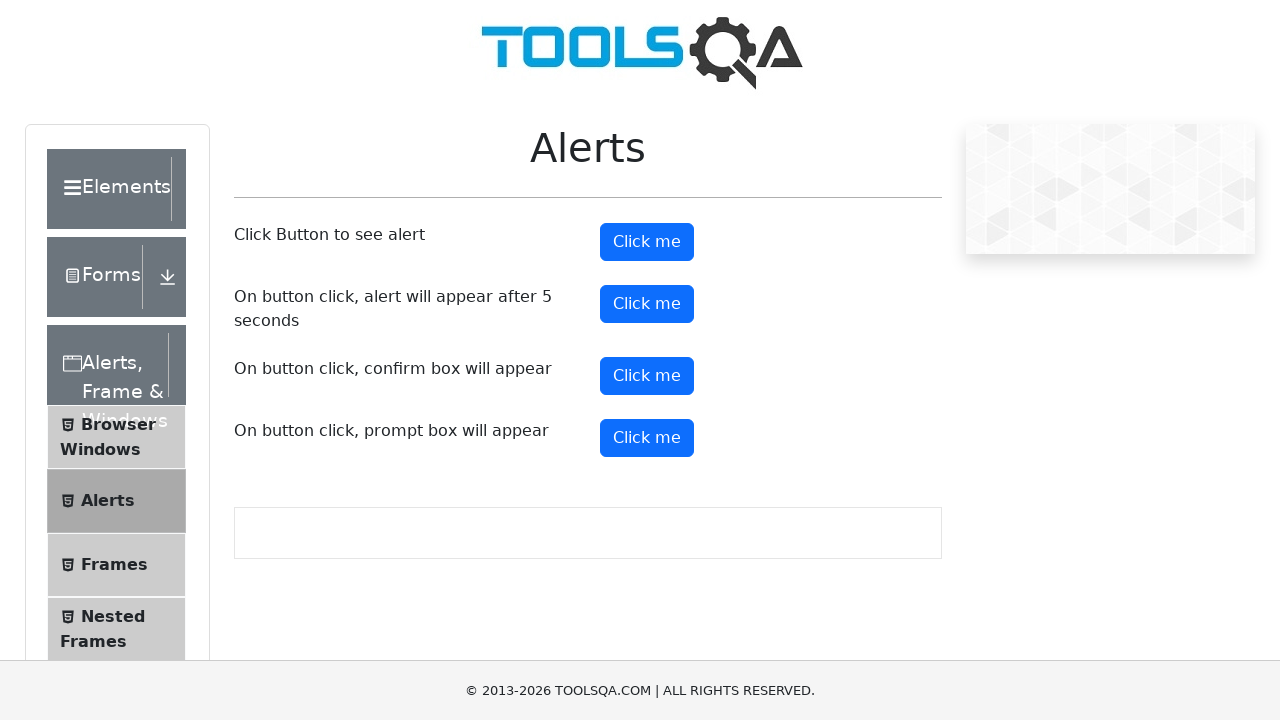

Set up dialog handler to accept alerts
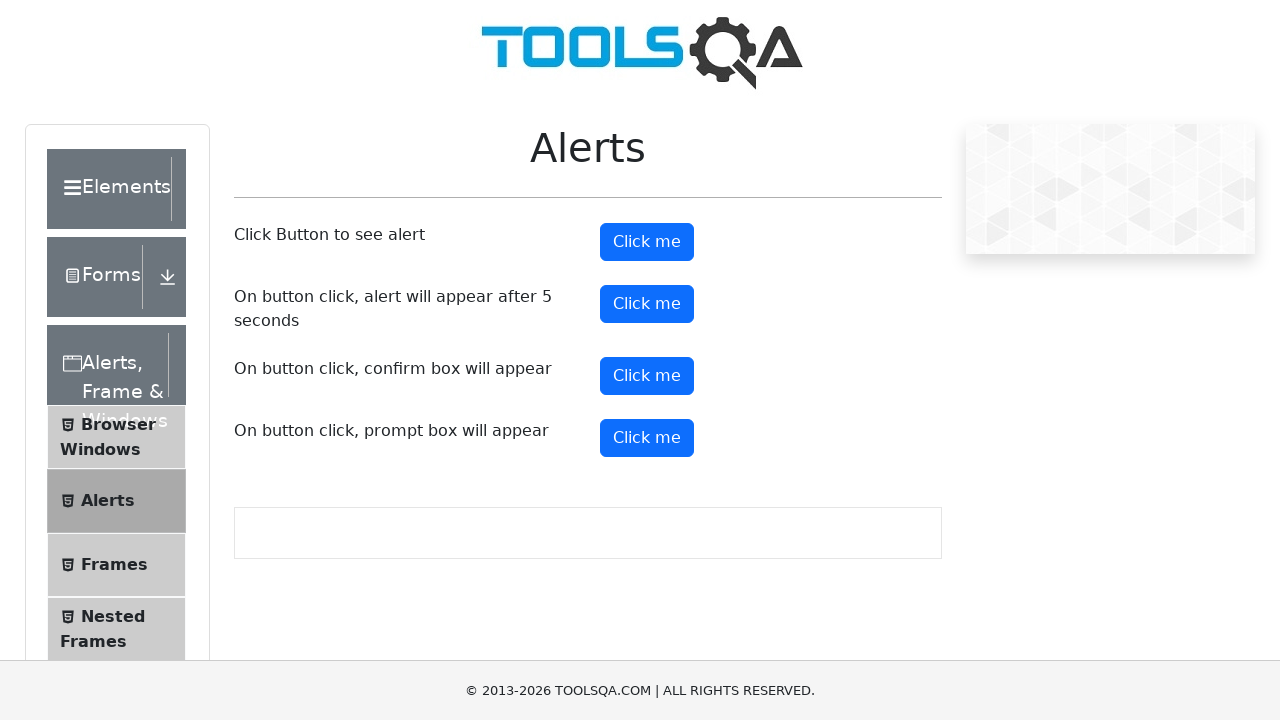

Clicked alert button to trigger JavaScript alert at (647, 242) on #alertButton
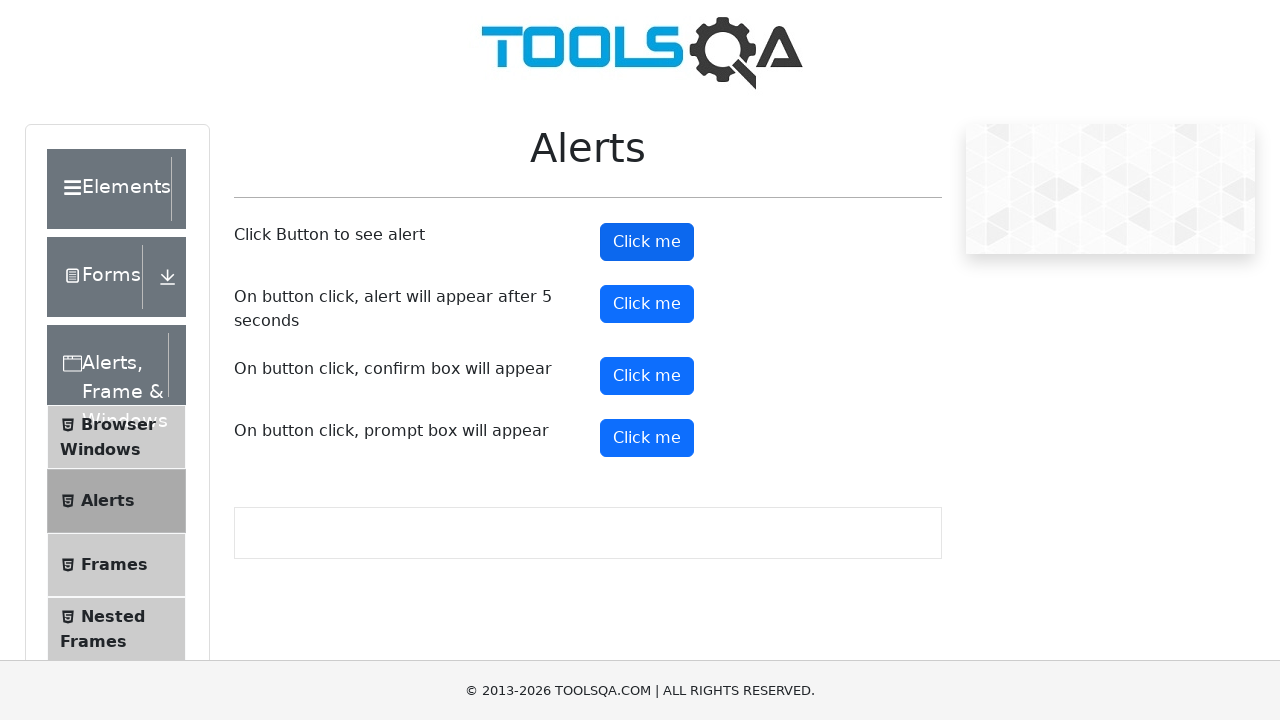

Waited for alert dialog to be processed
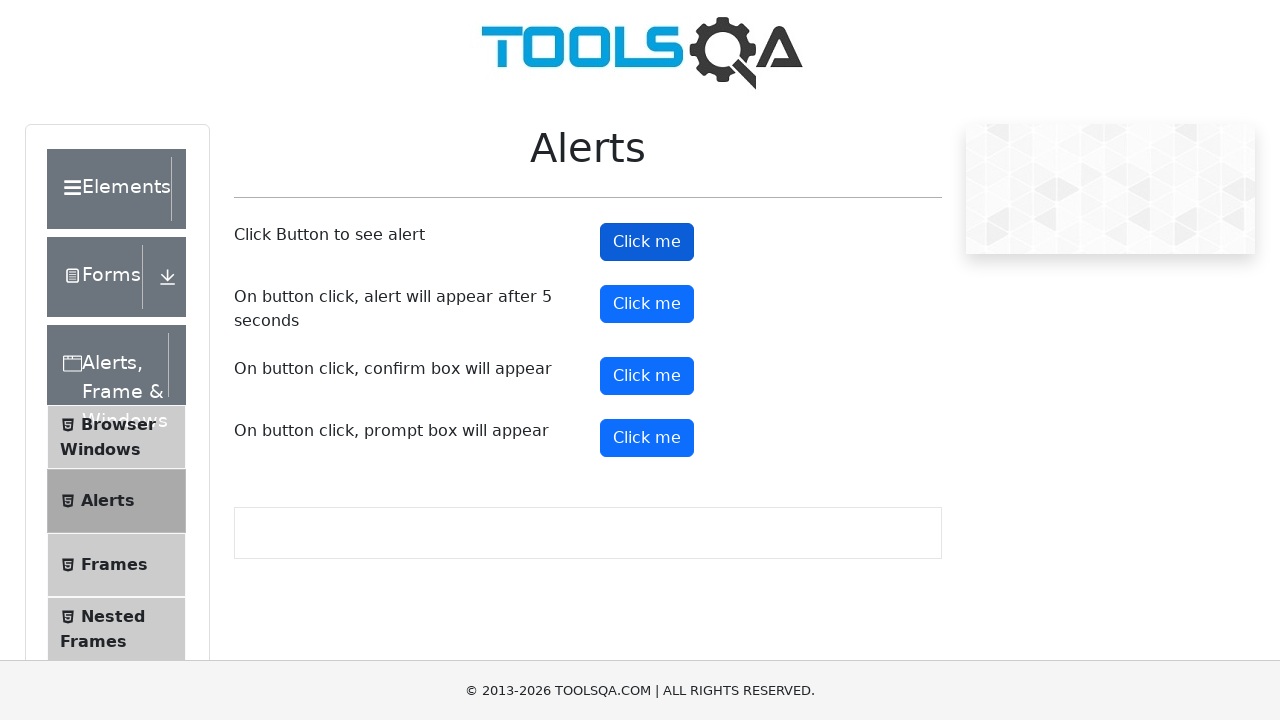

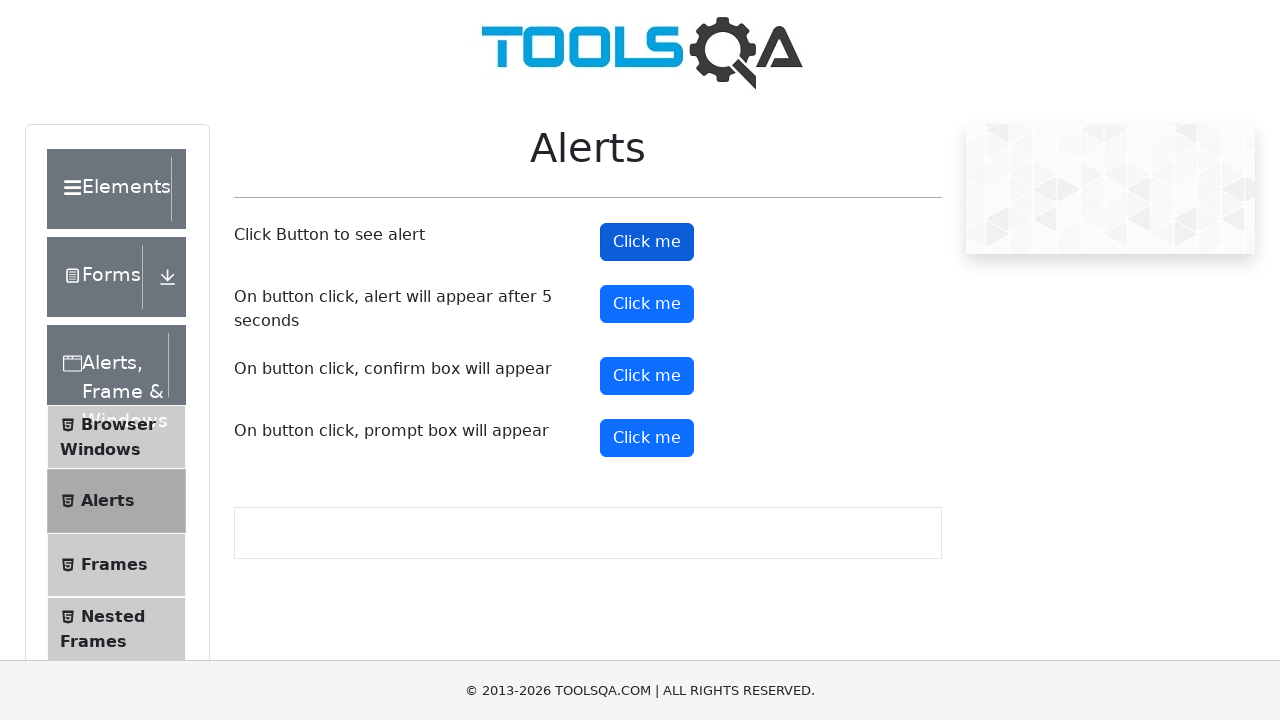